Tests an e-commerce vegetable cart by adding specific items to cart, applying a promo code, and verifying the checkout process with price calculations

Starting URL: https://rahulshettyacademy.com/seleniumPractise/#/

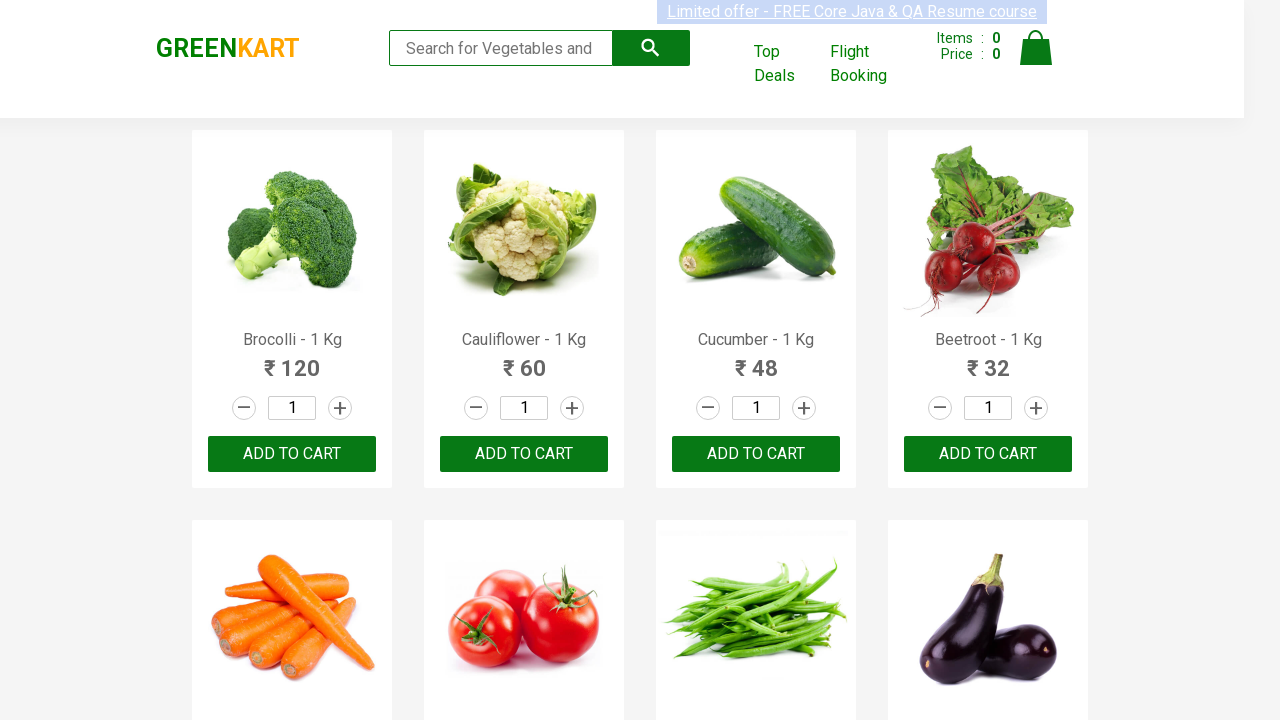

Located all product names on the page
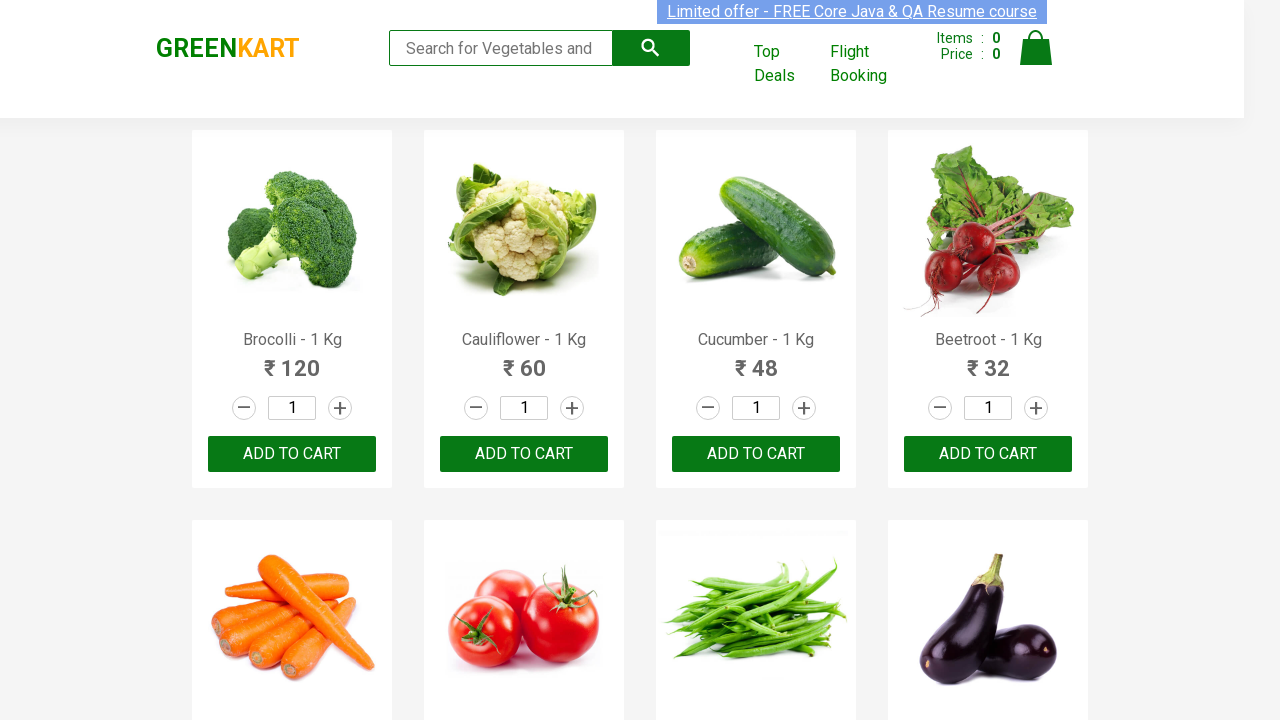

Located all 'ADD TO CART' buttons
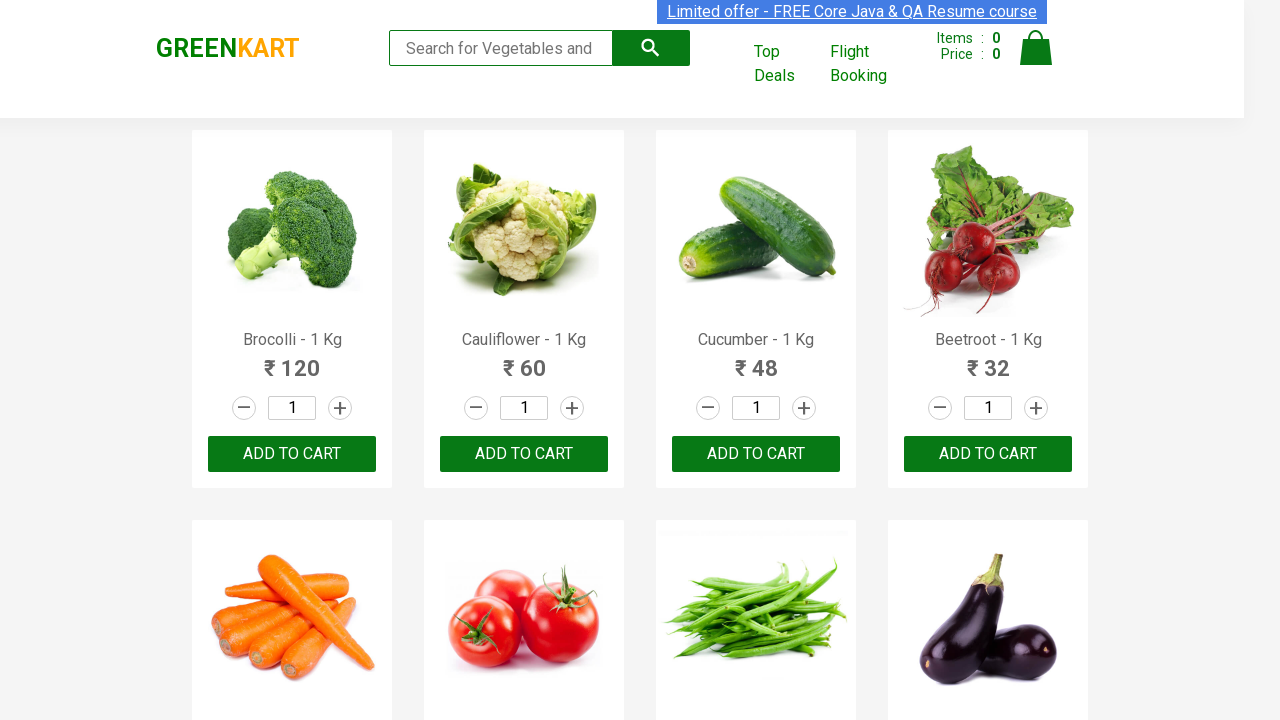

Added 'Brocolli' to cart at (292, 454) on button:text('ADD TO CART') >> nth=0
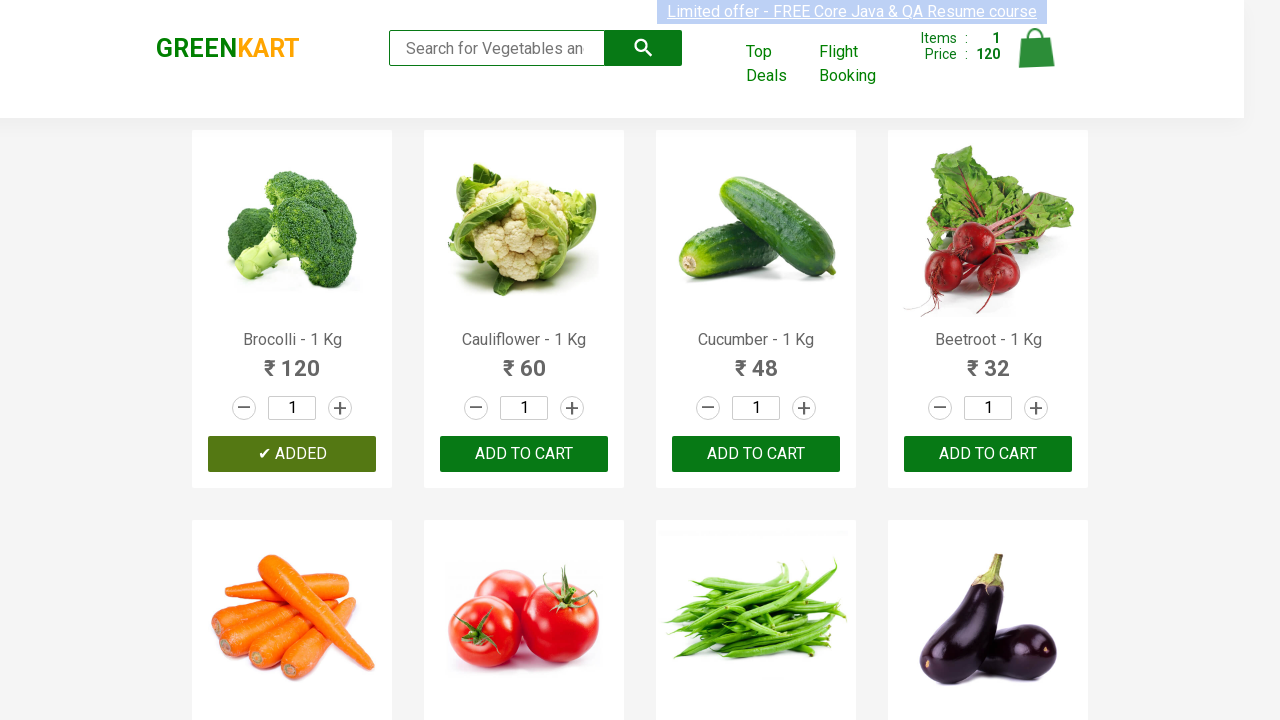

Added 'Cucumber' to cart at (988, 454) on button:text('ADD TO CART') >> nth=2
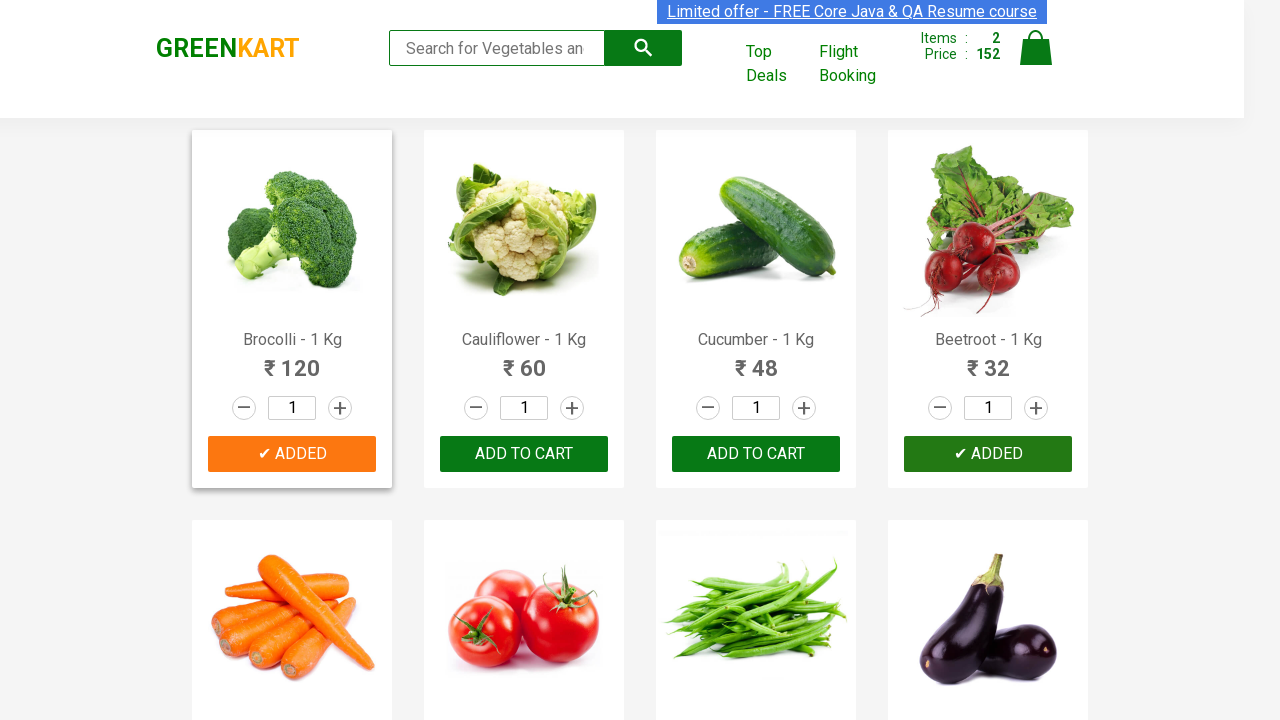

Added 'Tomato' to cart at (988, 360) on button:text('ADD TO CART') >> nth=5
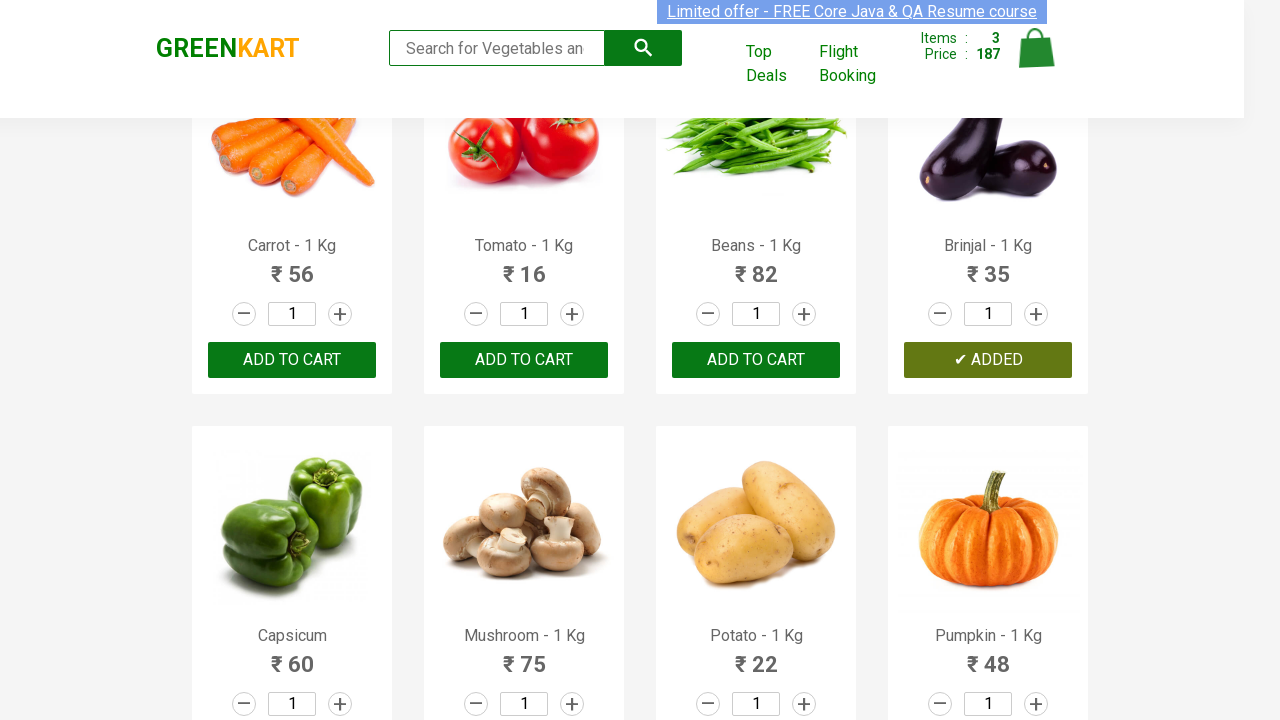

Added 'Brinjal' to cart at (756, 360) on button:text('ADD TO CART') >> nth=7
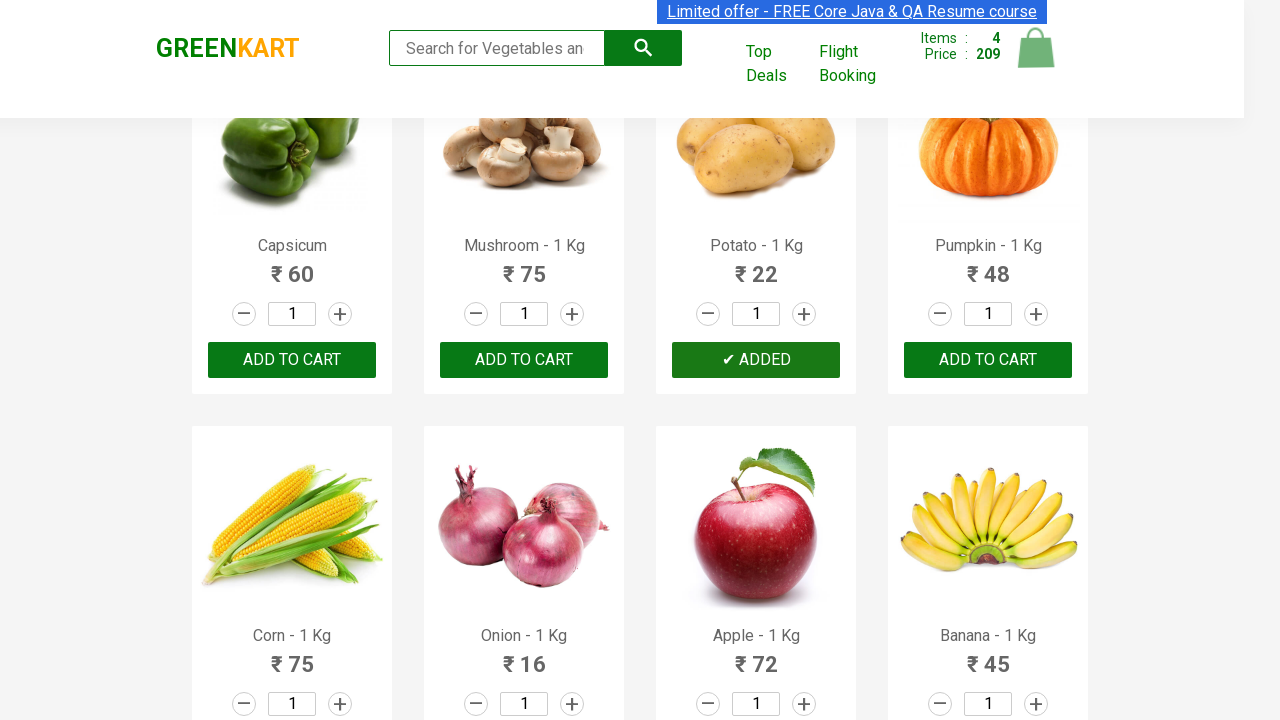

Clicked on cart icon to view cart at (1036, 48) on [alt=Cart]
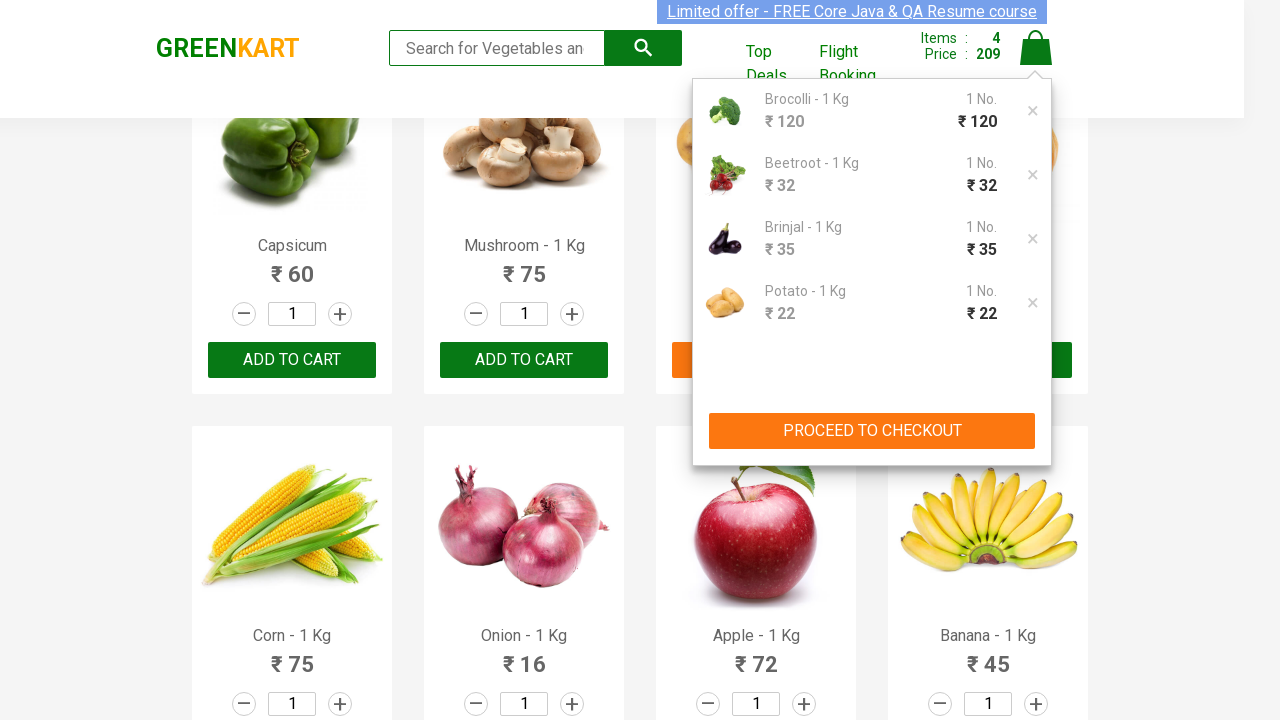

Clicked PROCEED button to go to checkout at (872, 431) on button:has-text('PROCEED')
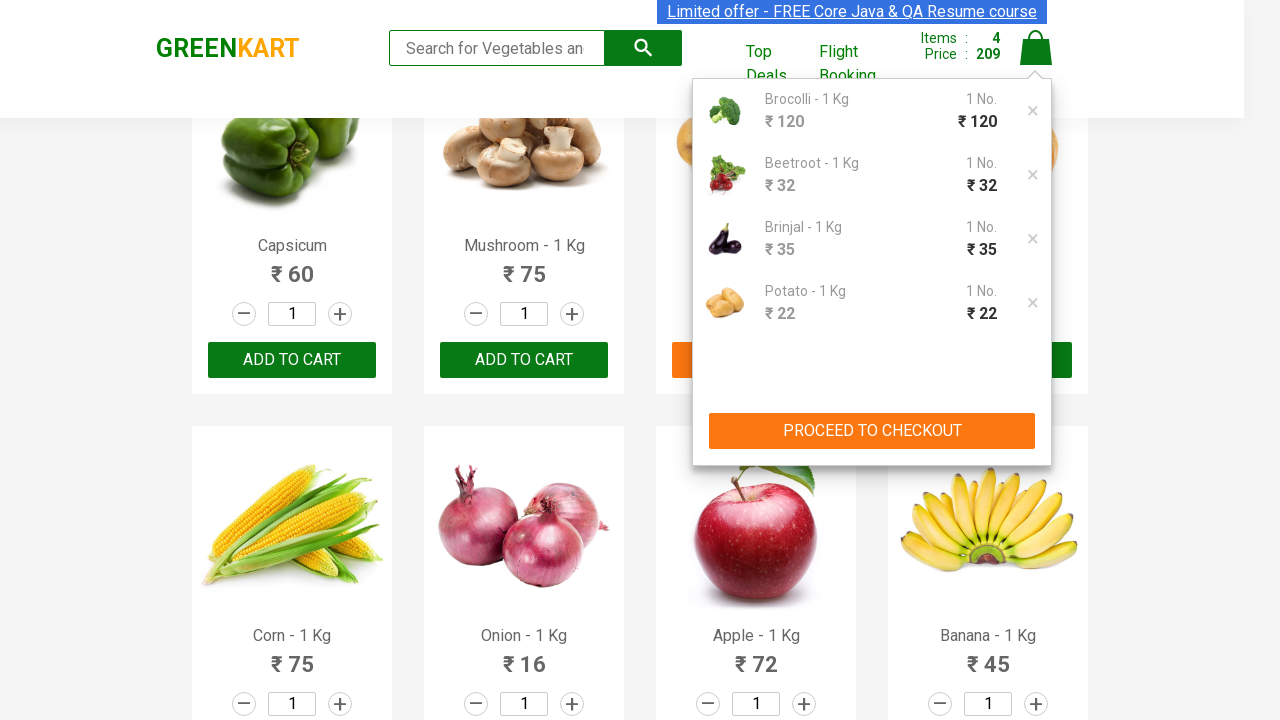

Checkout page loaded with product details
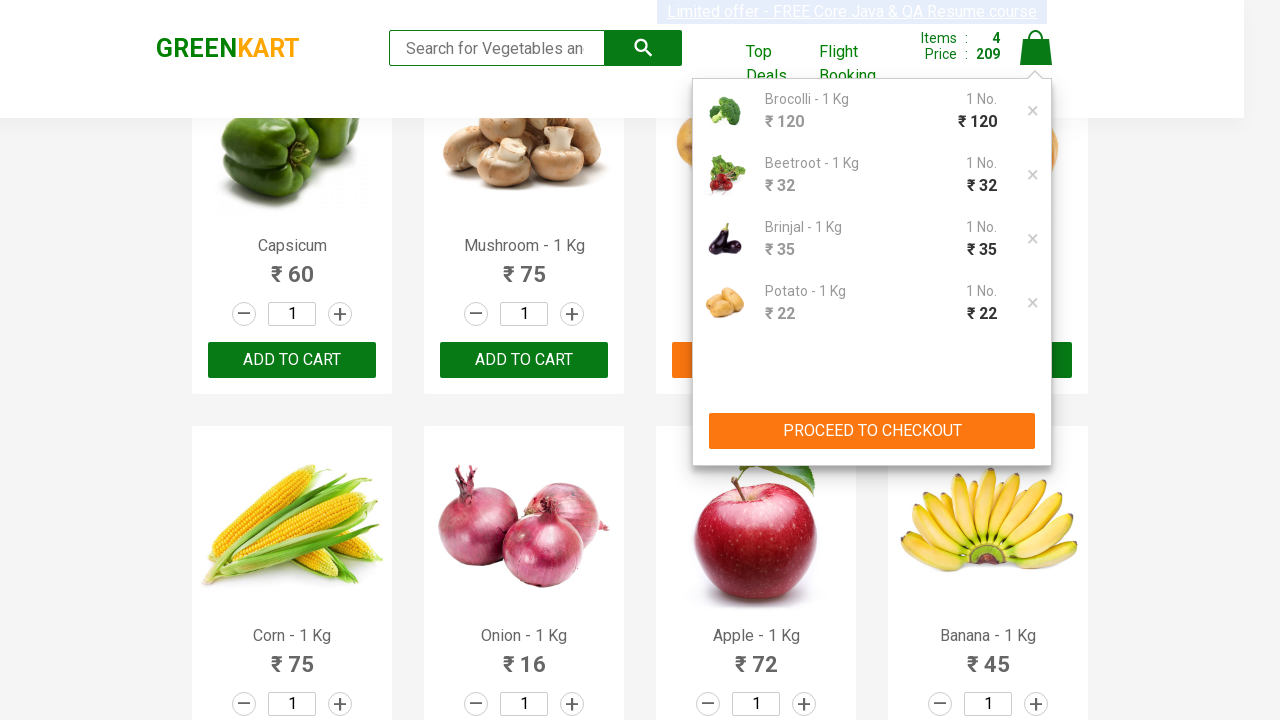

Located all selected items in checkout page
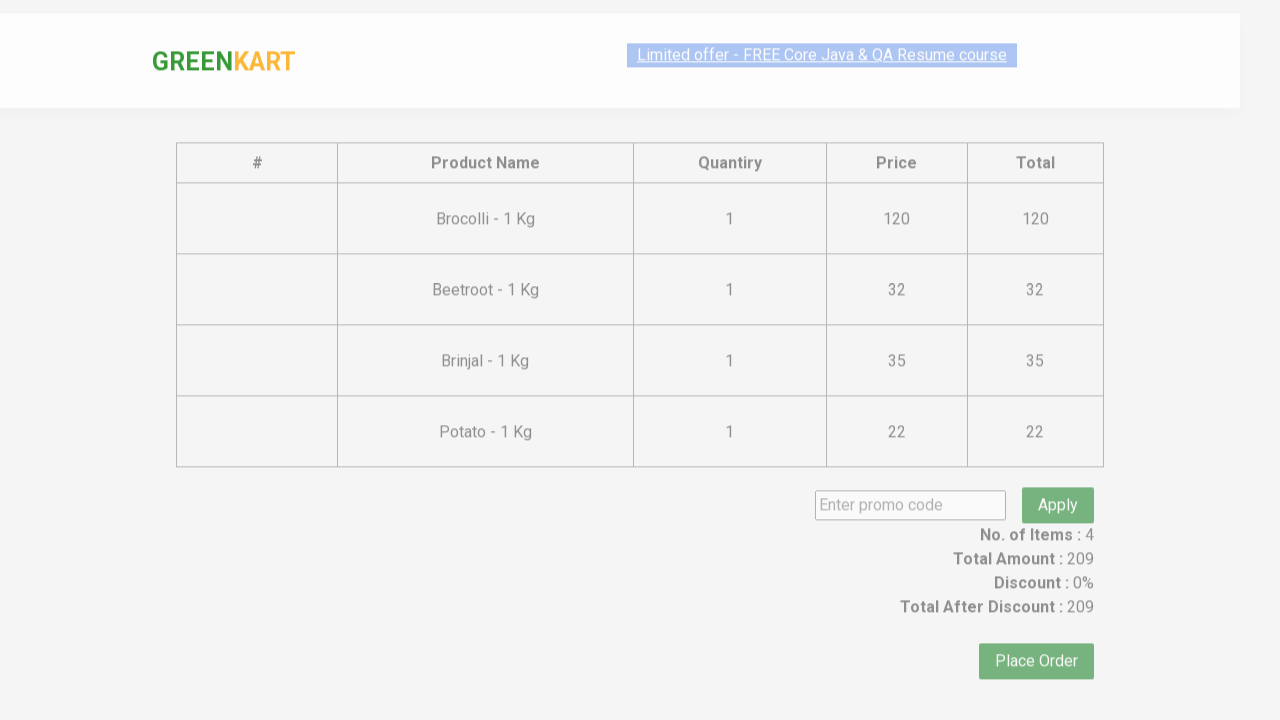

Extracted selected item names: ['Brocolli', 'Beetroot', 'Brinjal', 'Potato']
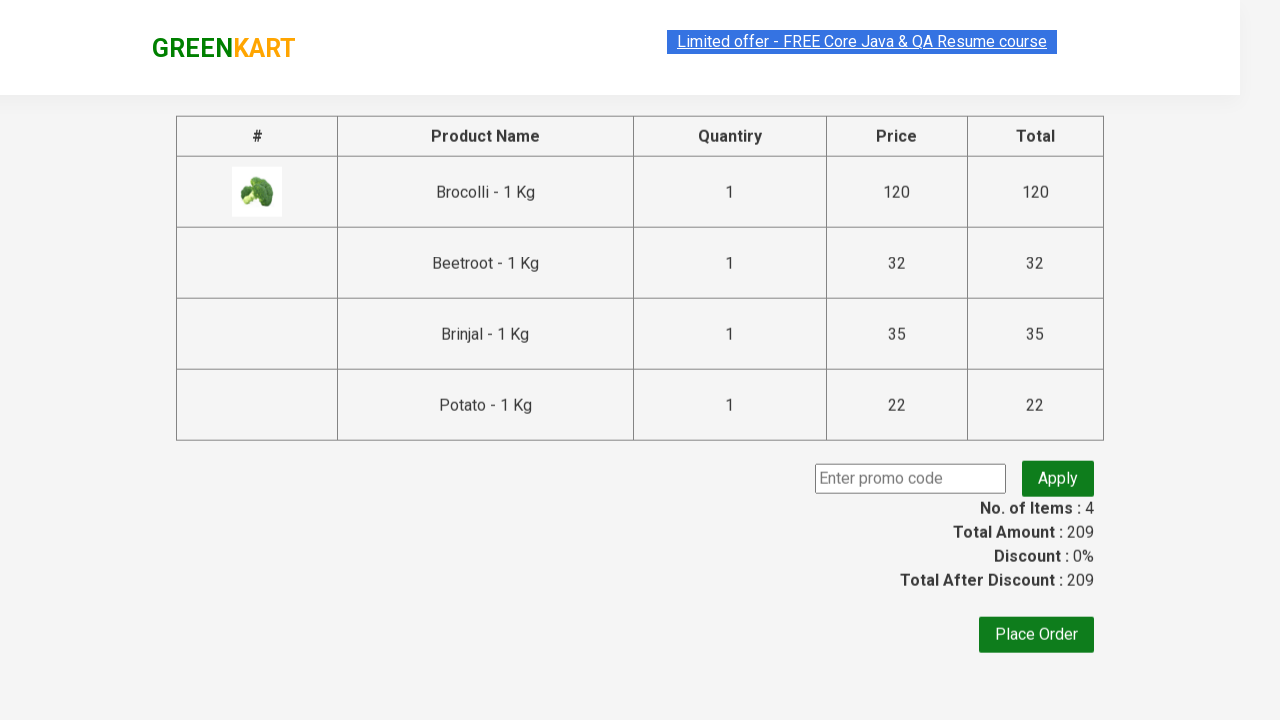

Located all price amount elements
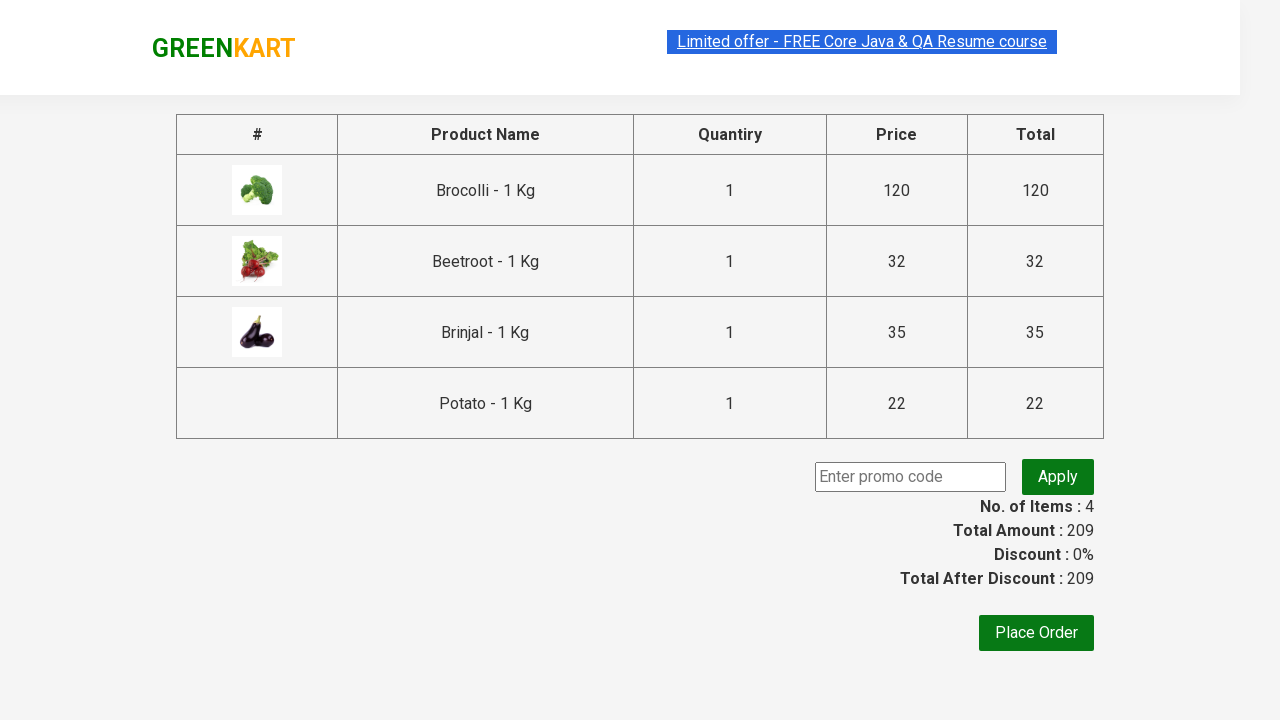

Calculated total sum from individual items: 209
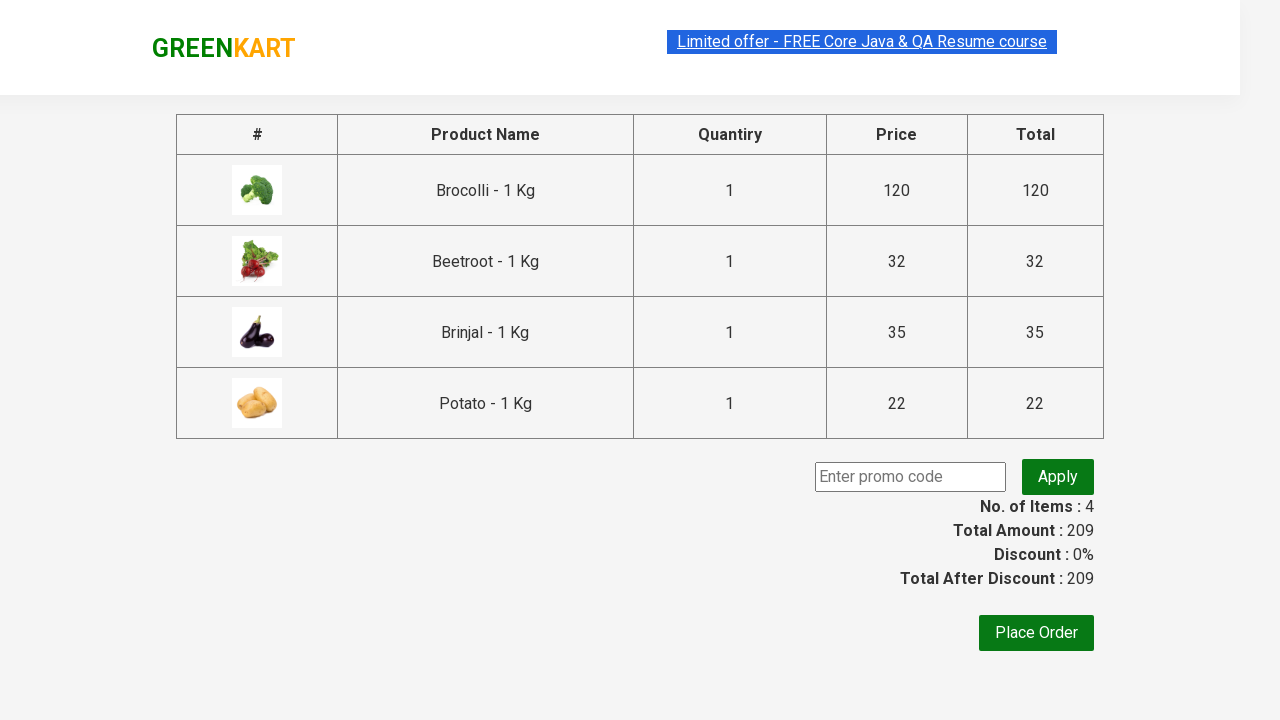

Filled promo code field with 'rahulshettyacademy' on .promoCode
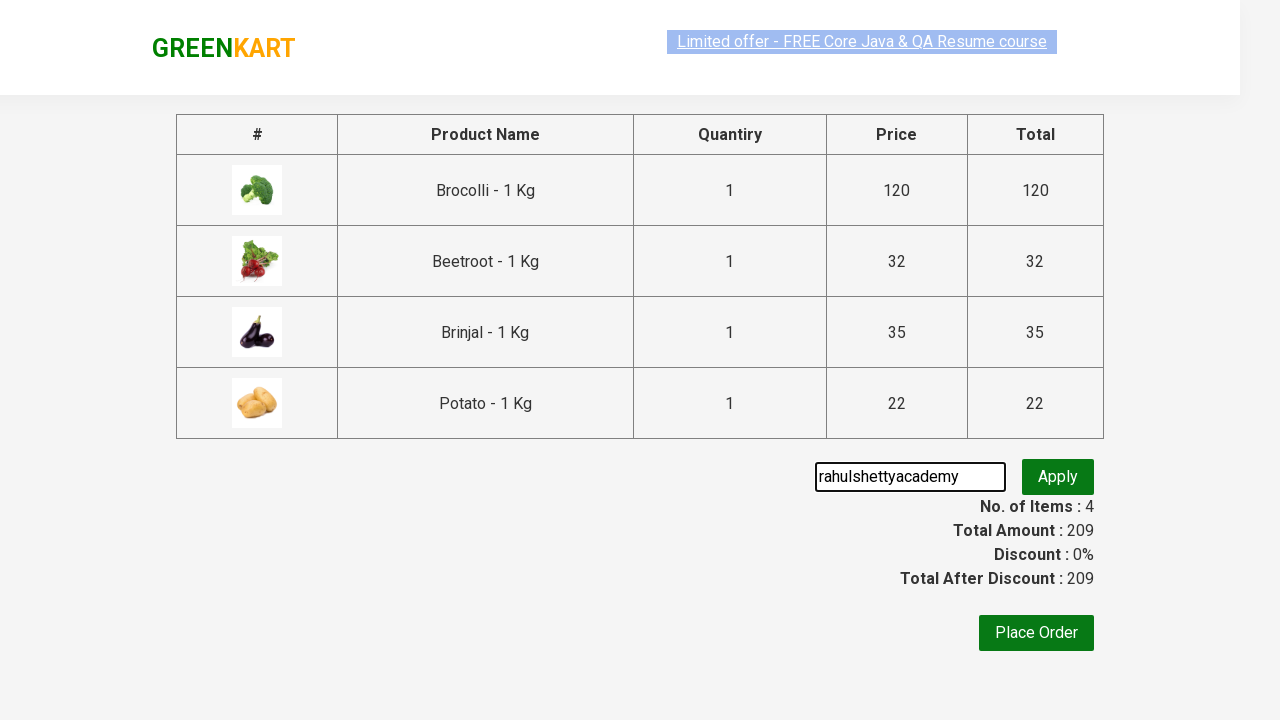

Clicked the promo code button to apply discount at (1058, 477) on .promoBtn
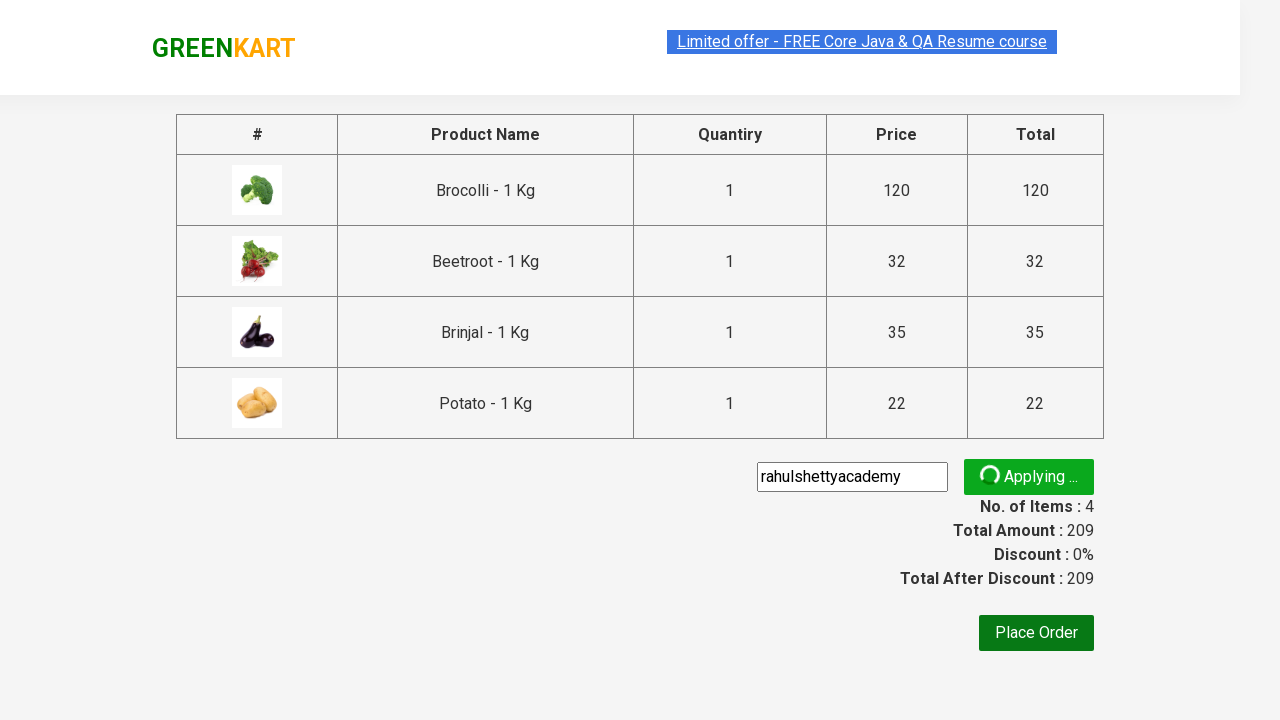

Promo code validation completed
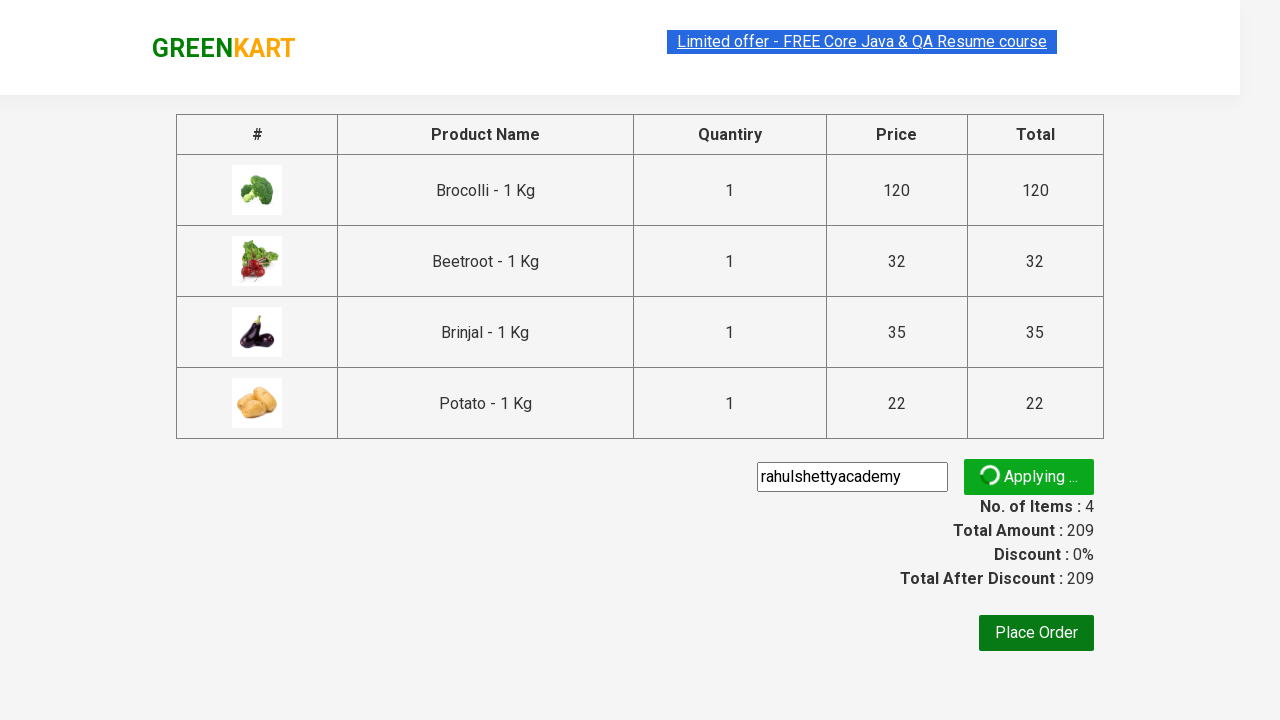

Retrieved total amount: 209
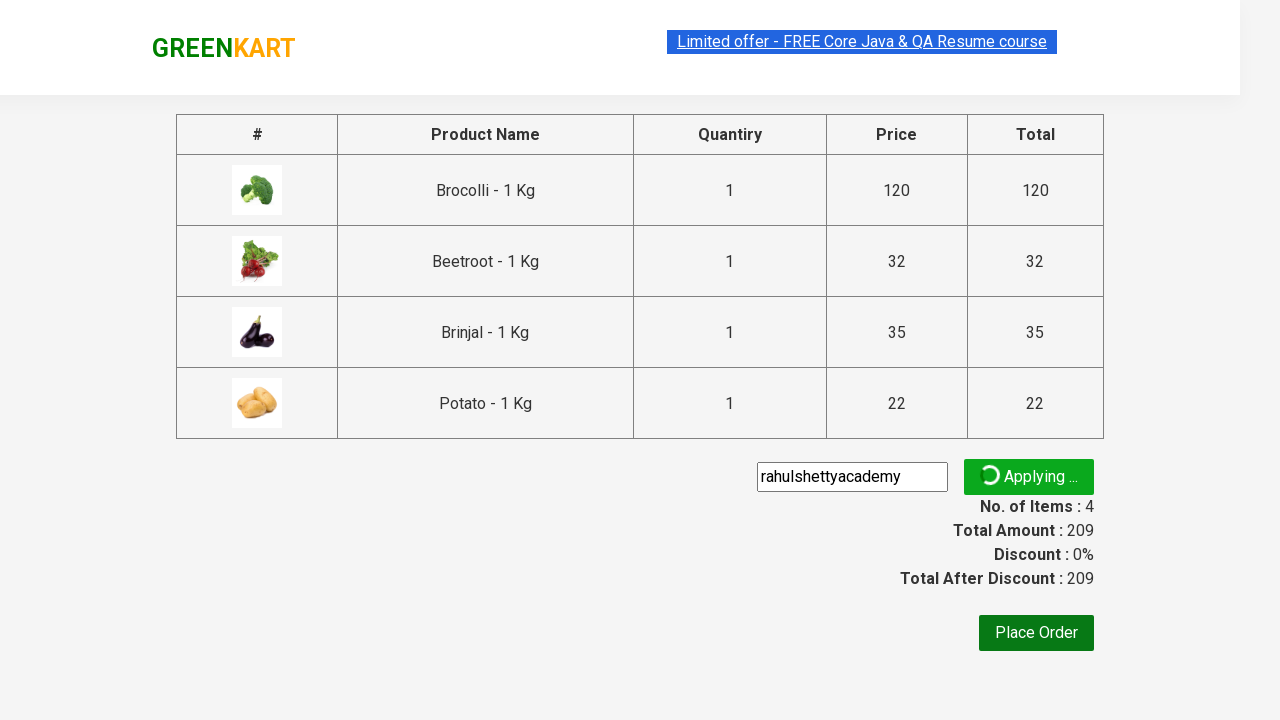

Retrieved discounted amount: 209.0
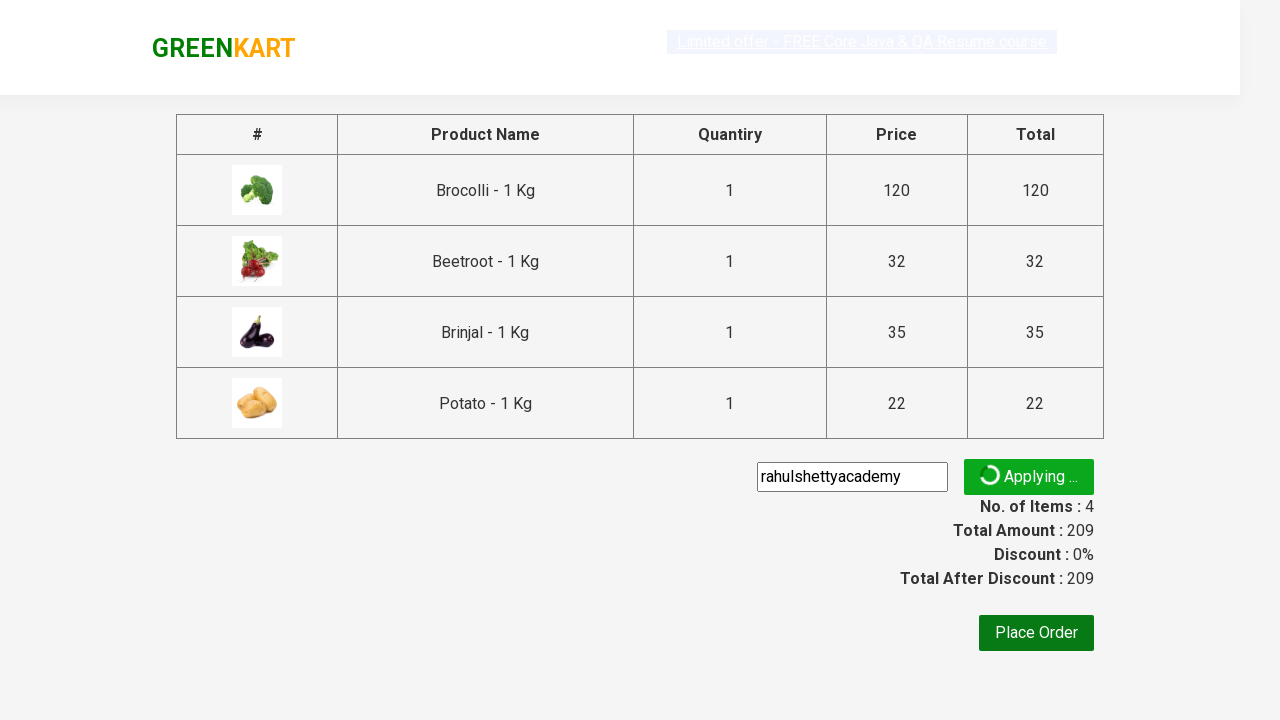

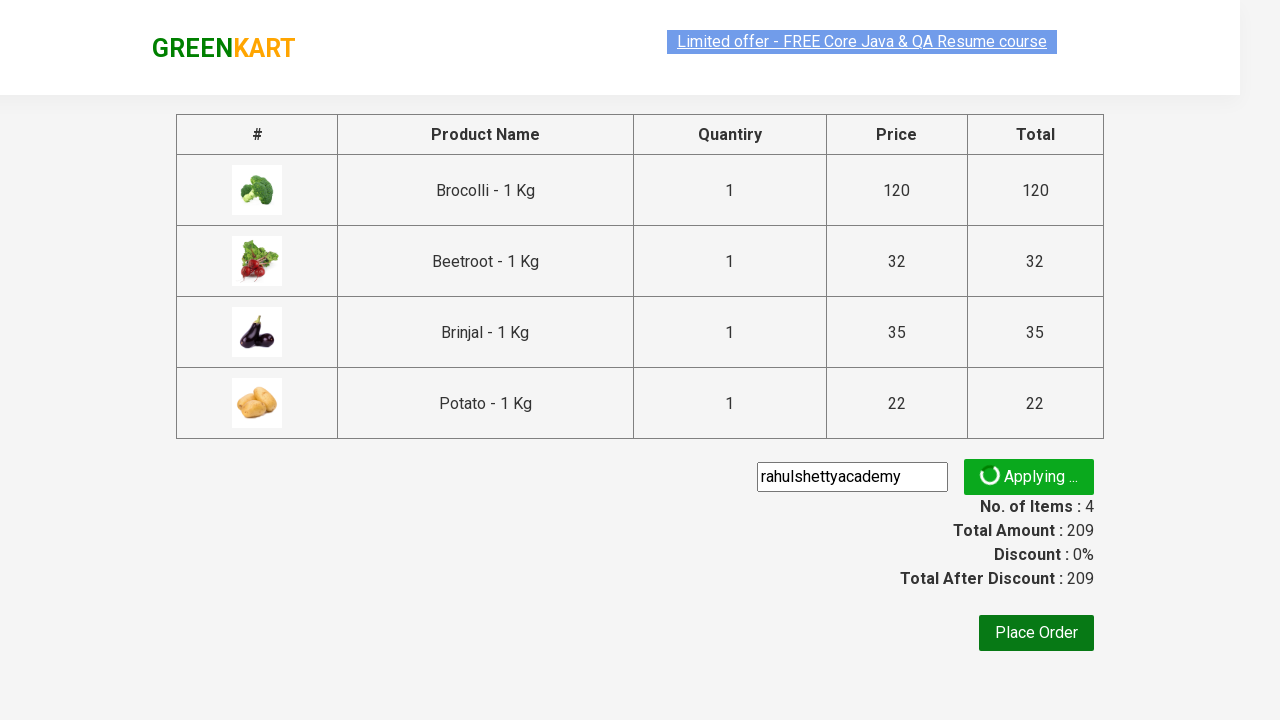